Verifies that the login button on the NextBase CRM login page exists and displays the correct "Log In" text

Starting URL: https://login1.nextbasecrm.com/

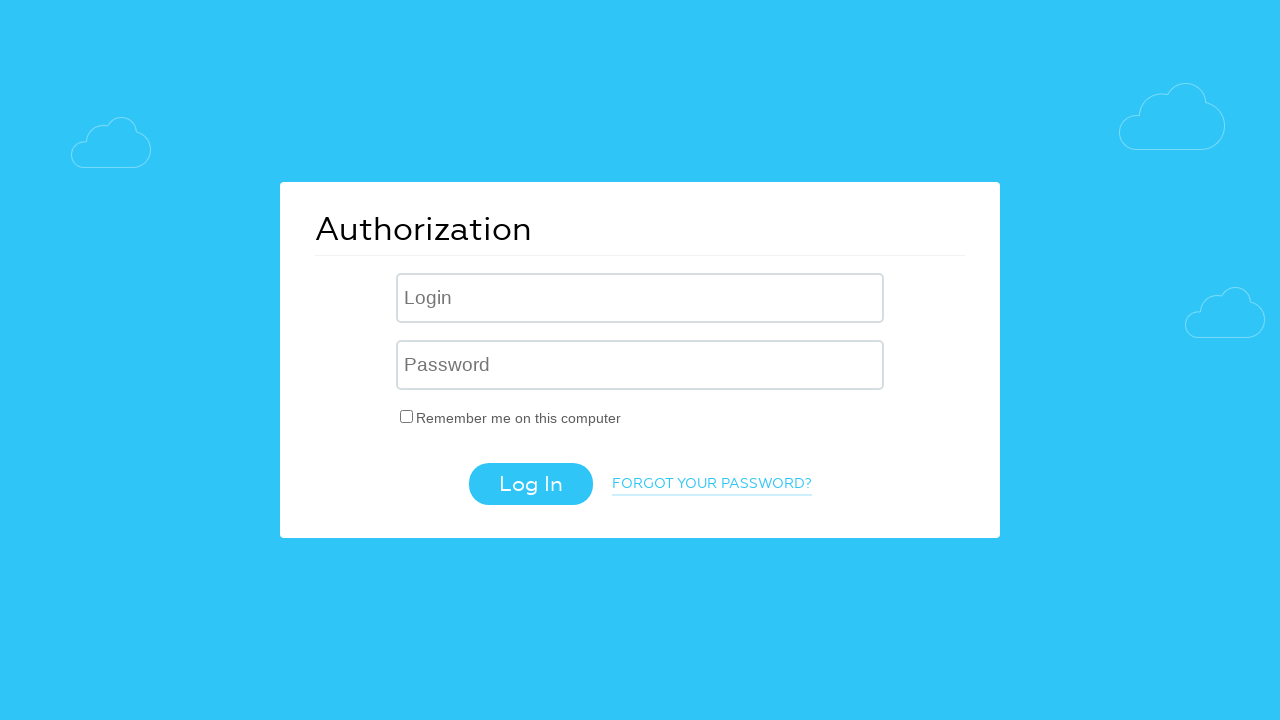

Located login button element using XPath selector
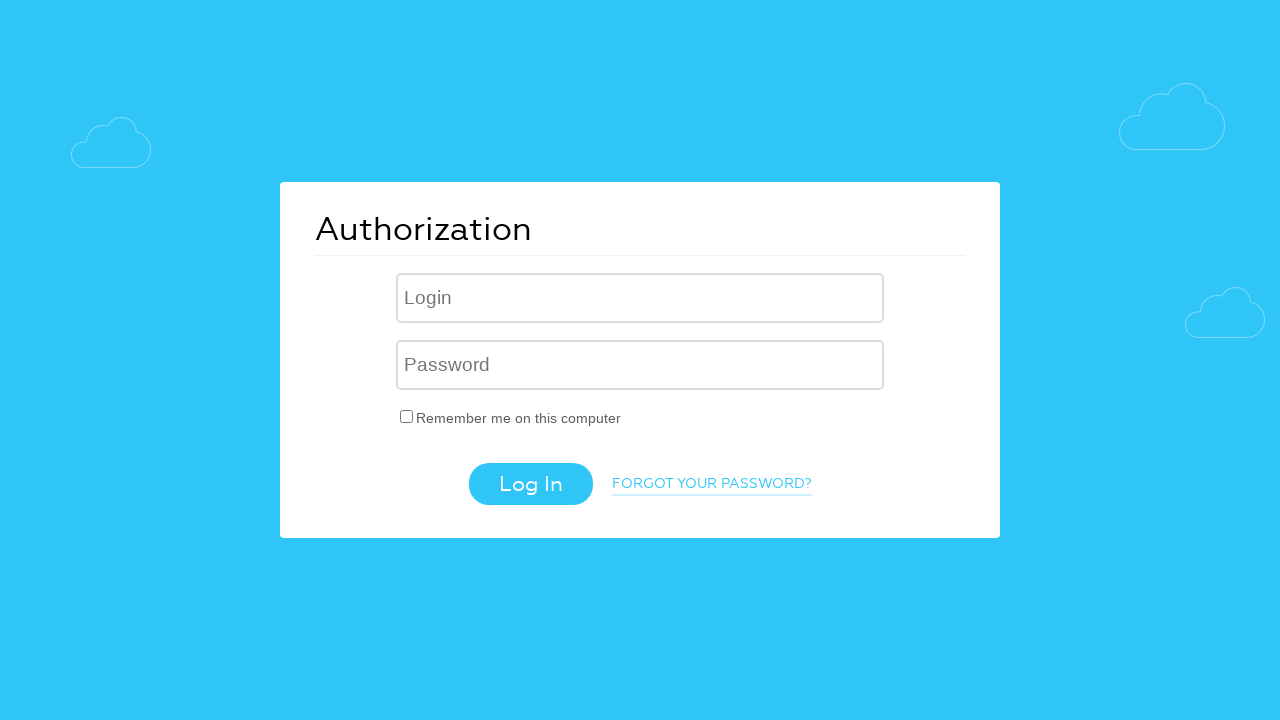

Login button is visible on the page
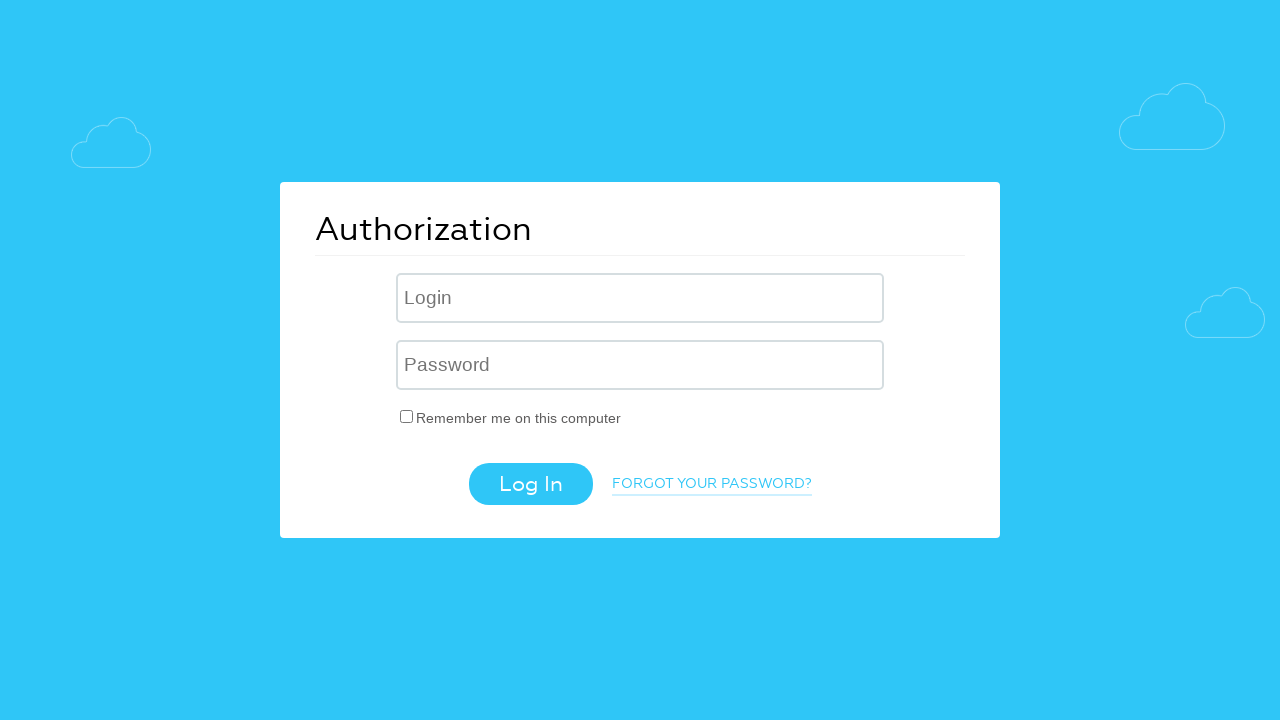

Retrieved login button text attribute: 'Log In'
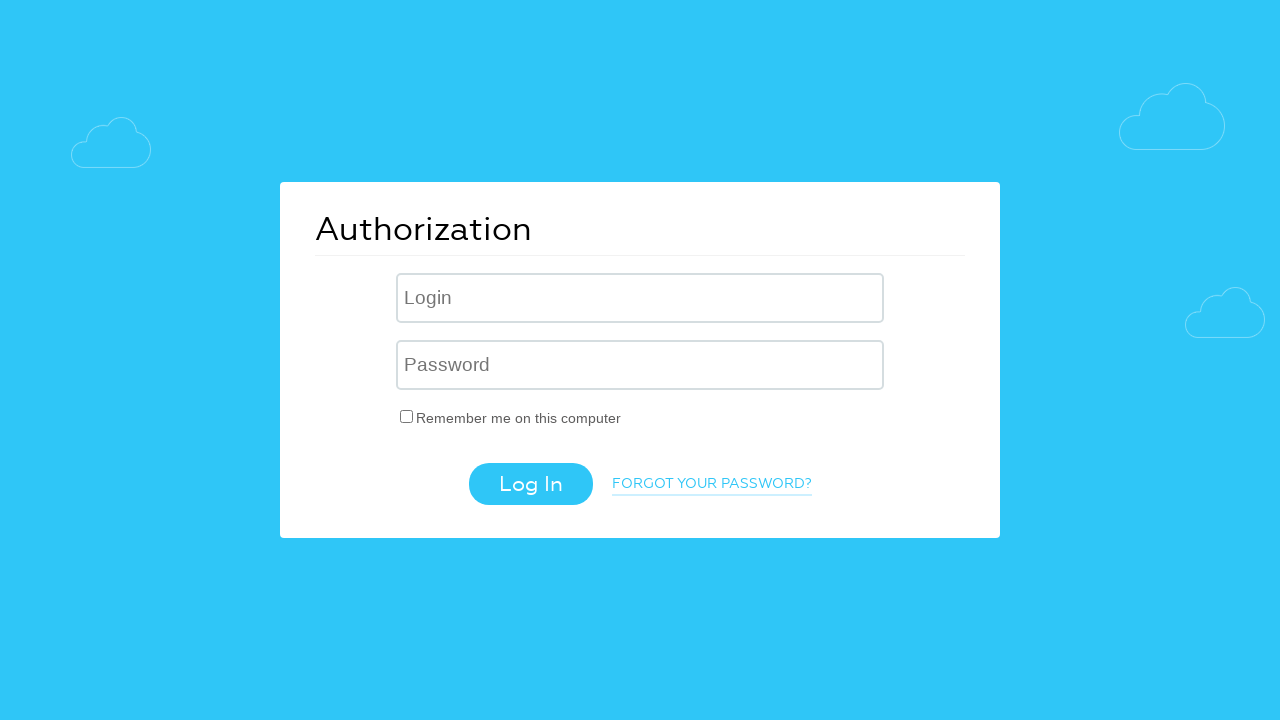

Verified login button displays correct 'Log In' text
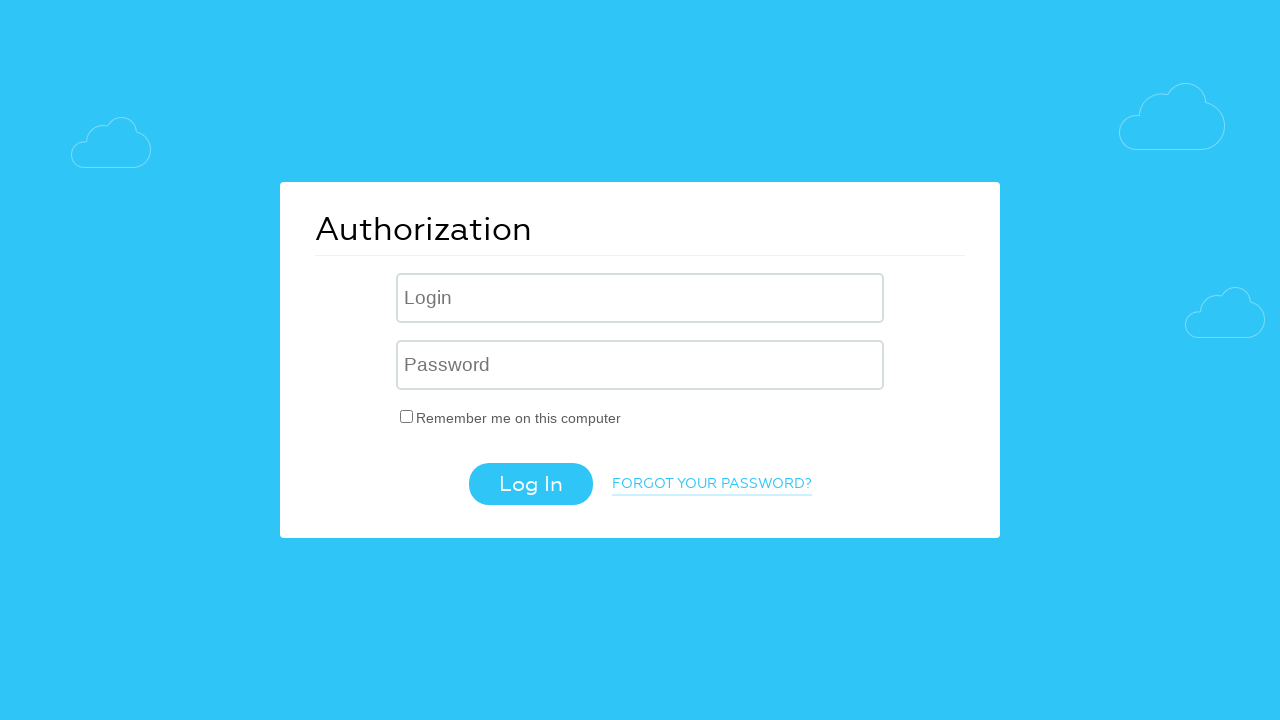

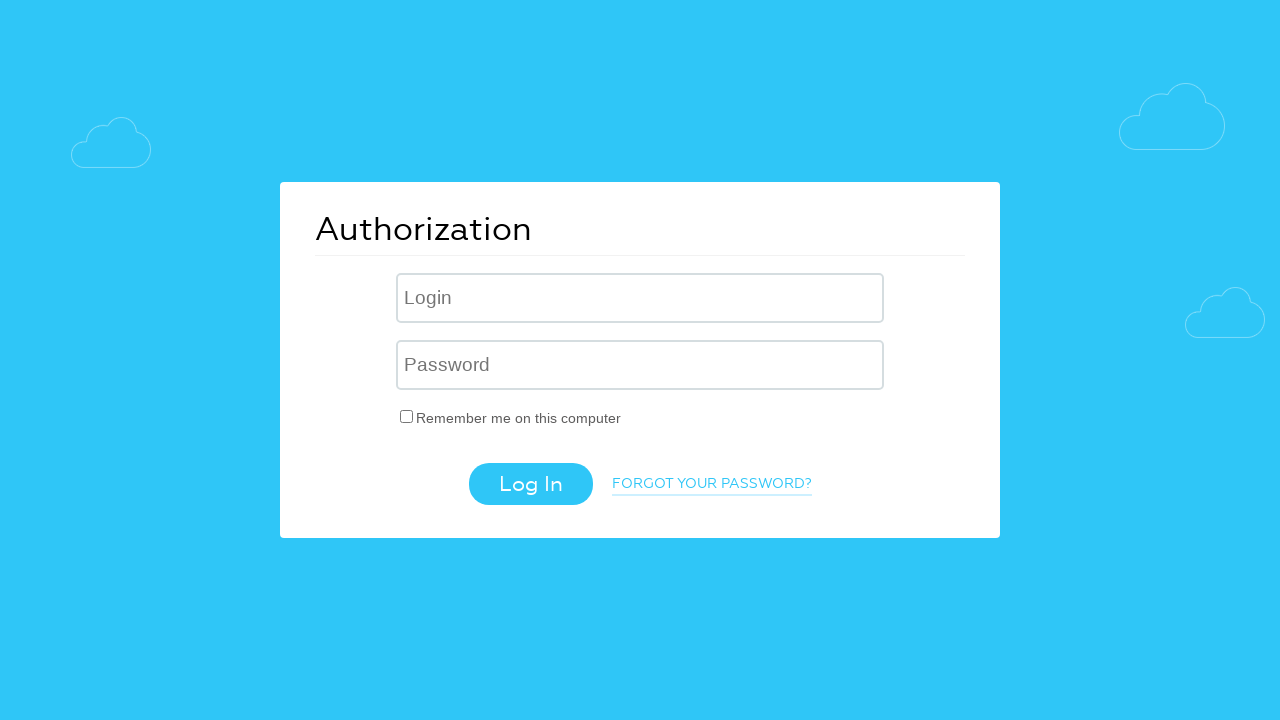